Tests that the todo counter displays the correct number of items

Starting URL: https://demo.playwright.dev/todomvc

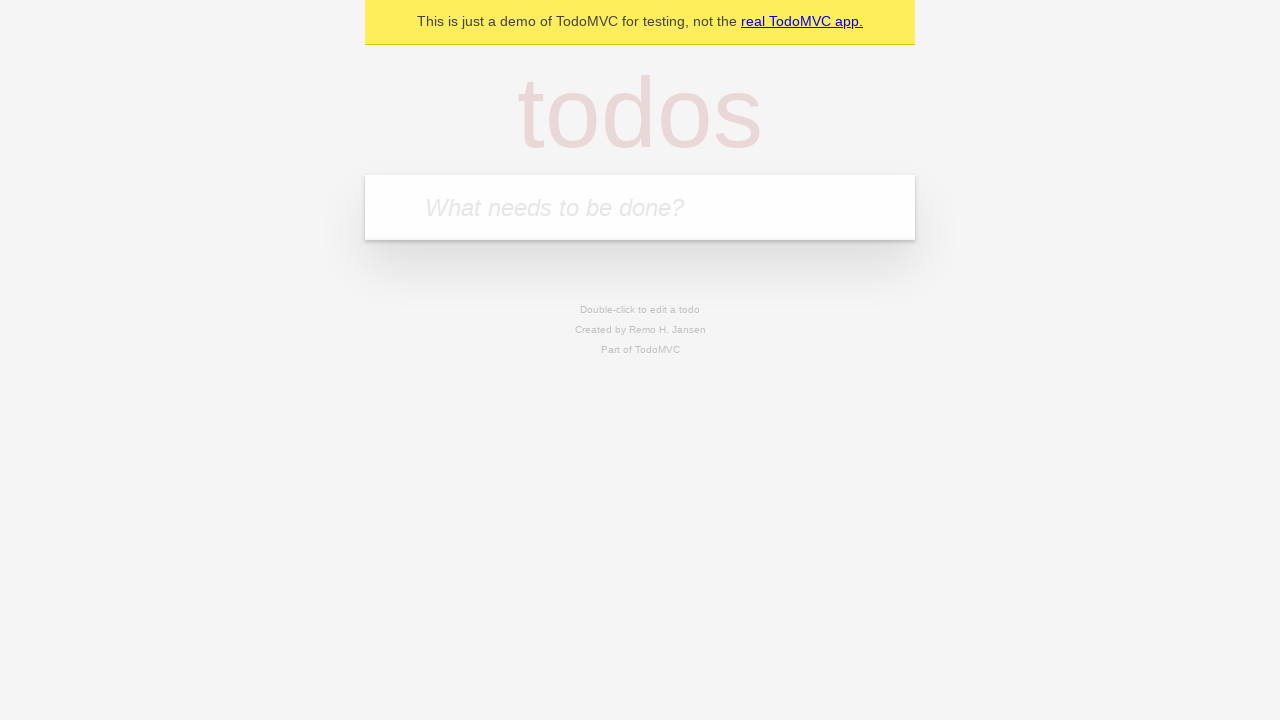

Filled todo input with 'buy some cheese' on internal:attr=[placeholder="What needs to be done?"i]
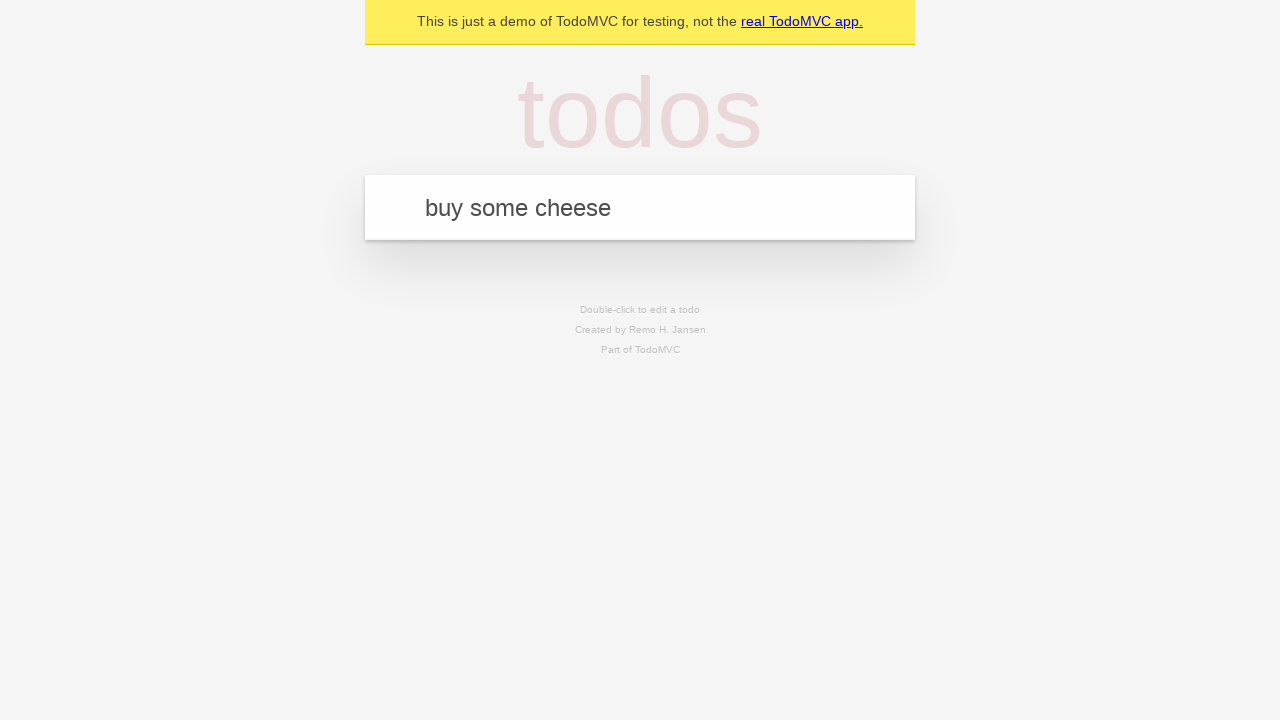

Pressed Enter to add first todo item on internal:attr=[placeholder="What needs to be done?"i]
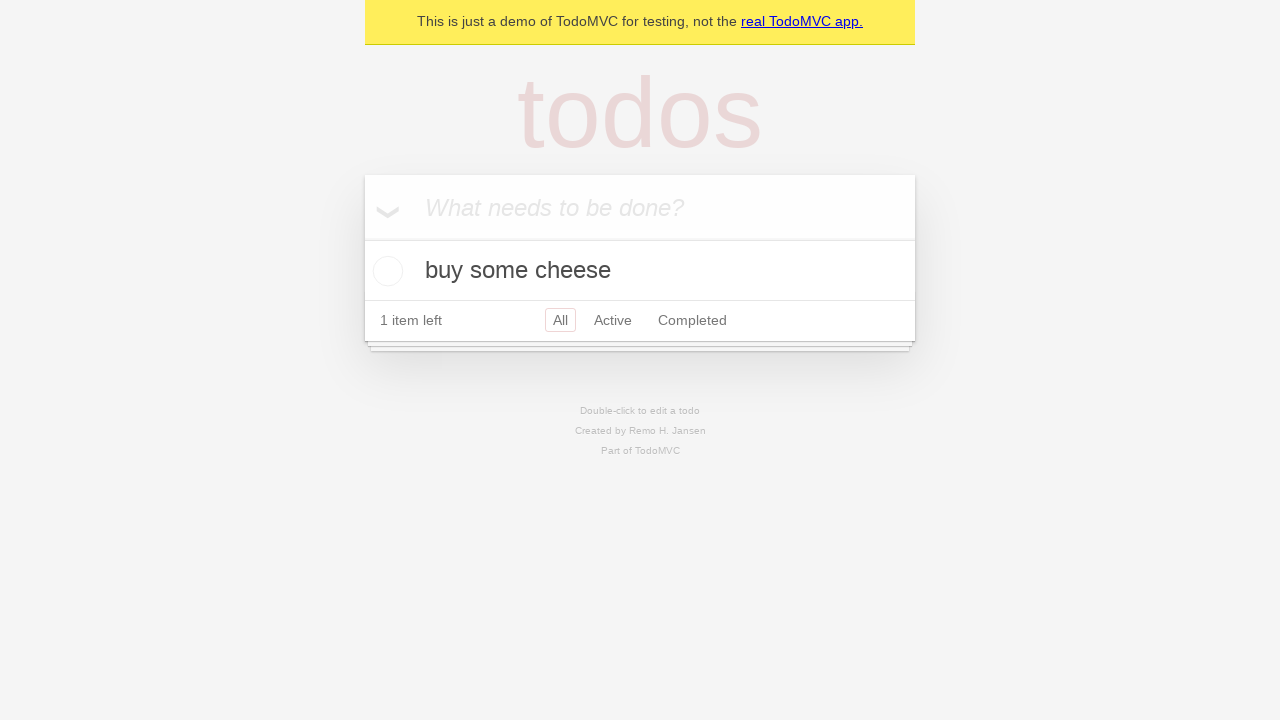

Todo counter element loaded after adding first item
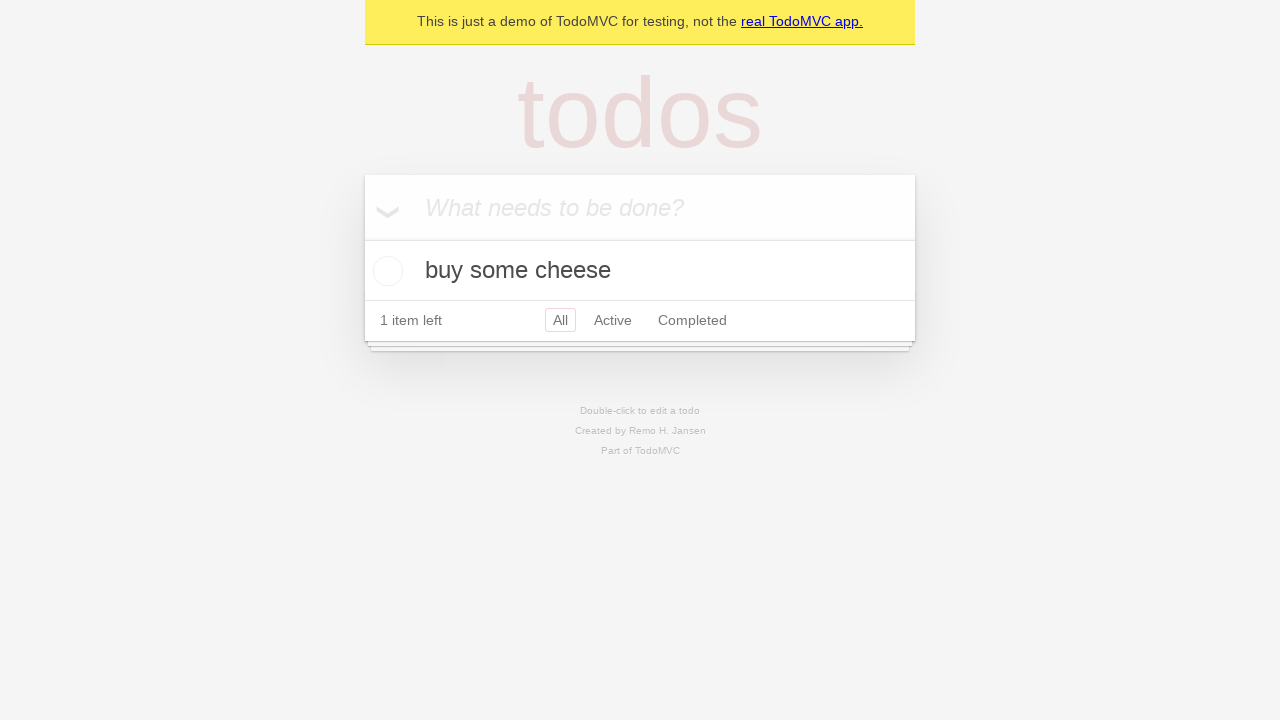

Filled todo input with 'feed the cat' on internal:attr=[placeholder="What needs to be done?"i]
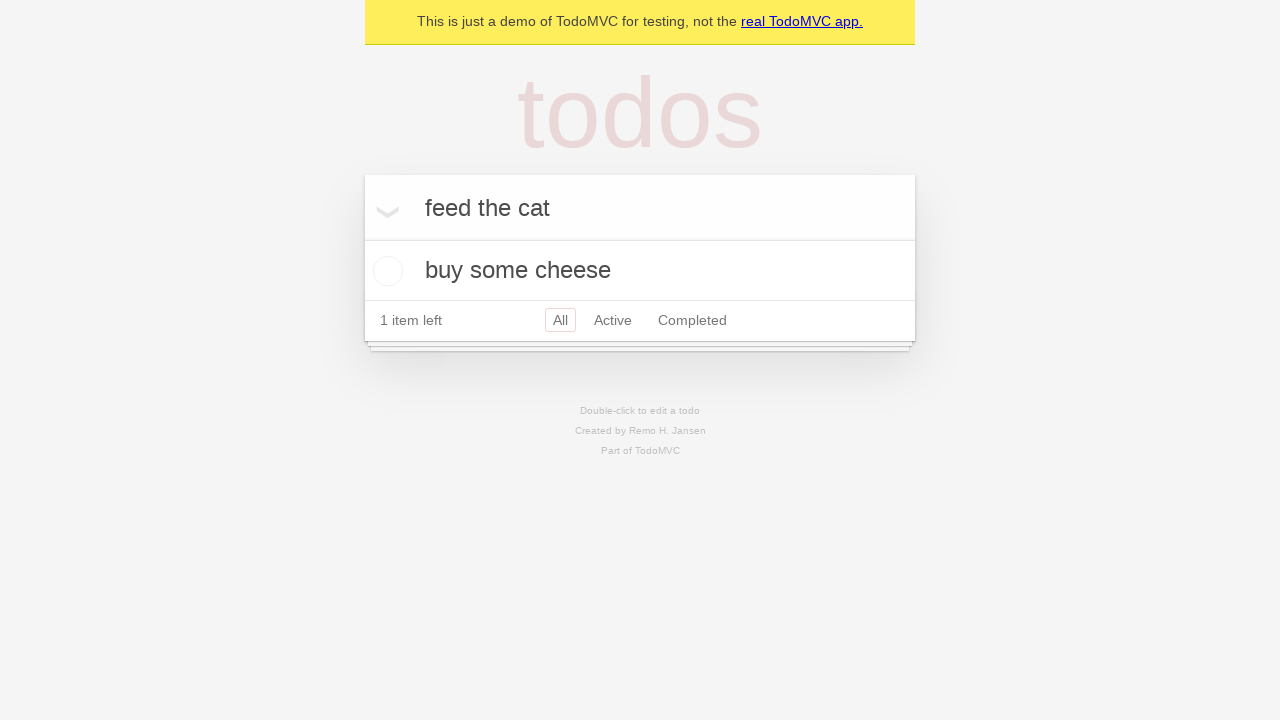

Pressed Enter to add second todo item on internal:attr=[placeholder="What needs to be done?"i]
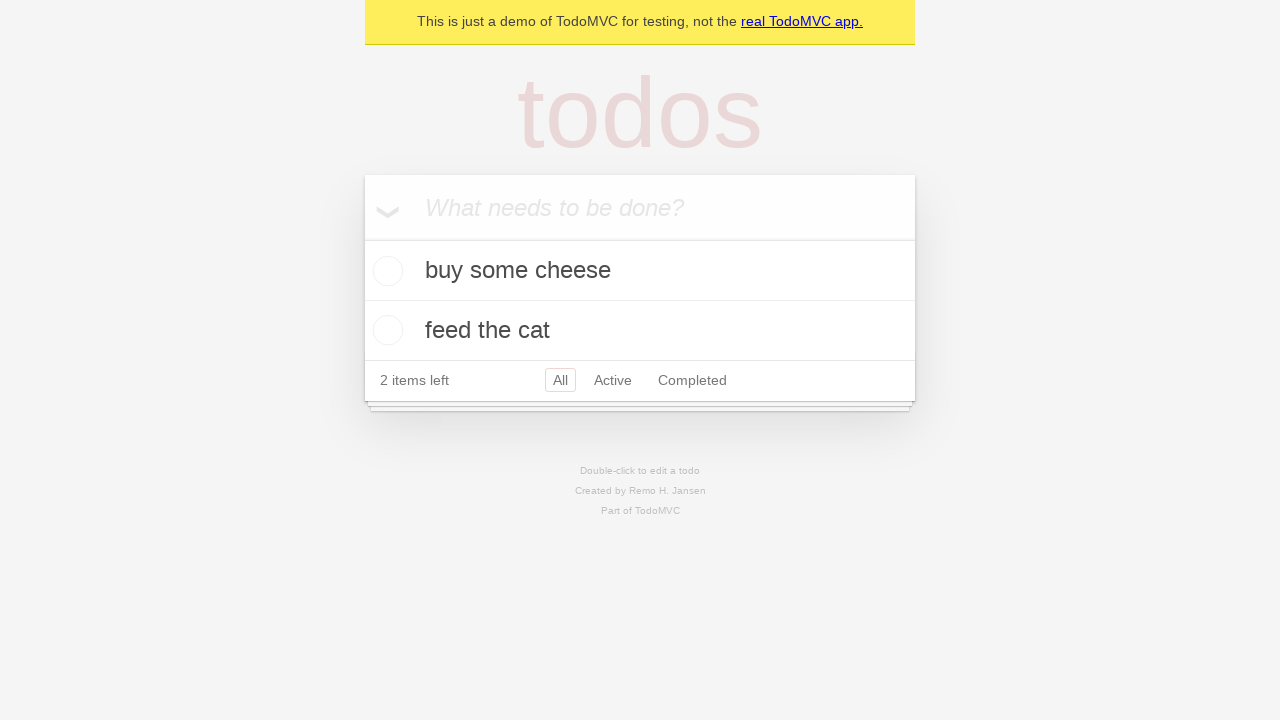

Todo counter element loaded after adding second item, displaying count of 2
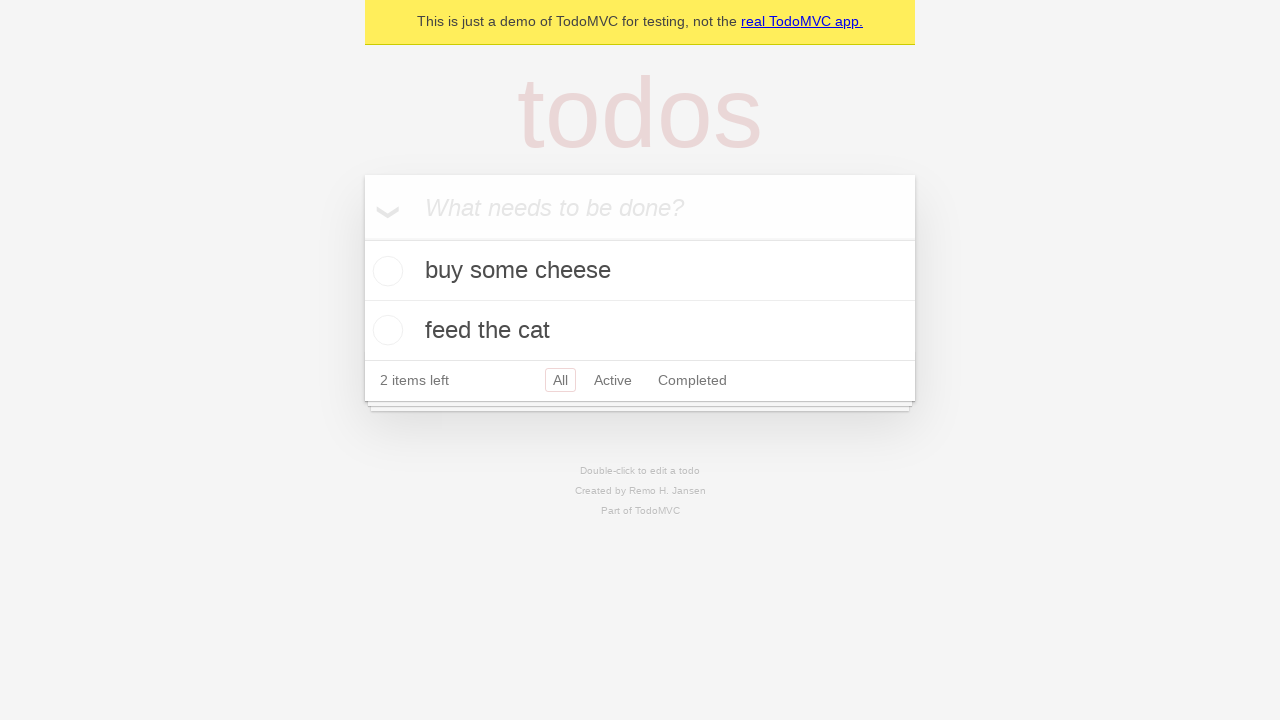

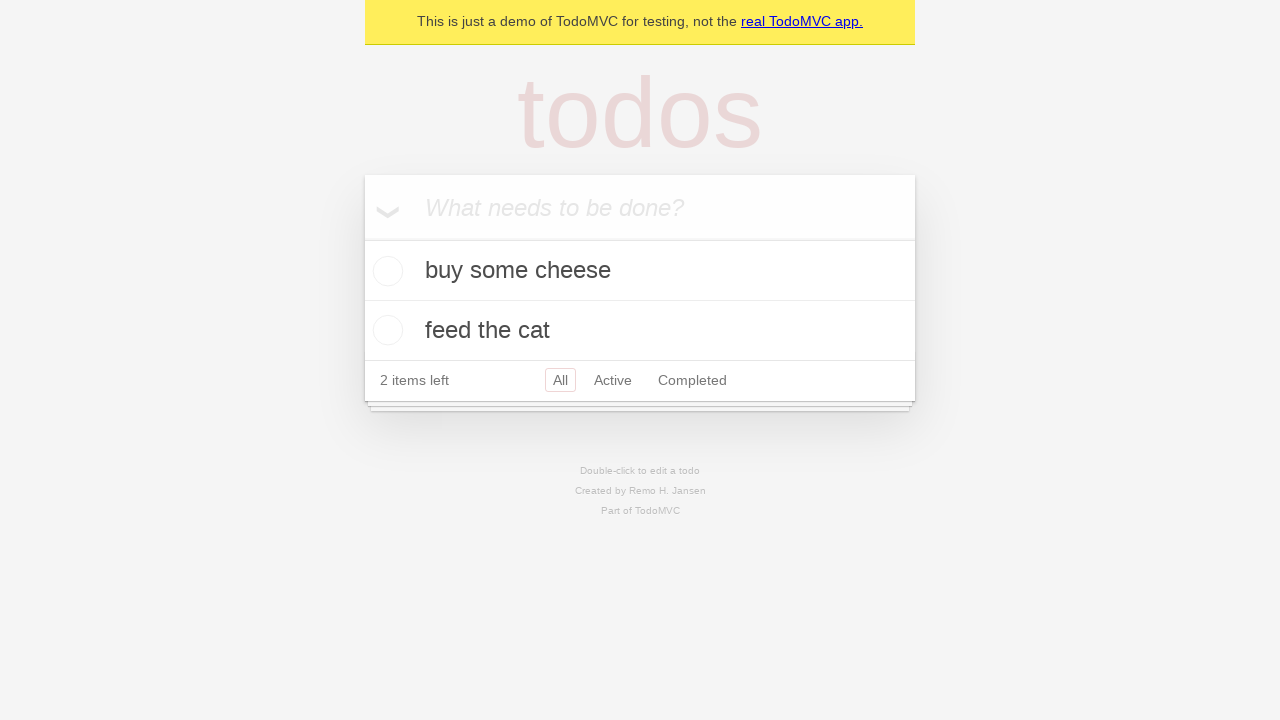